Tests drag and drop functionality by dragging an element and dropping it into a target area

Starting URL: https://crossbrowsertesting.github.io/drag-and-drop.html

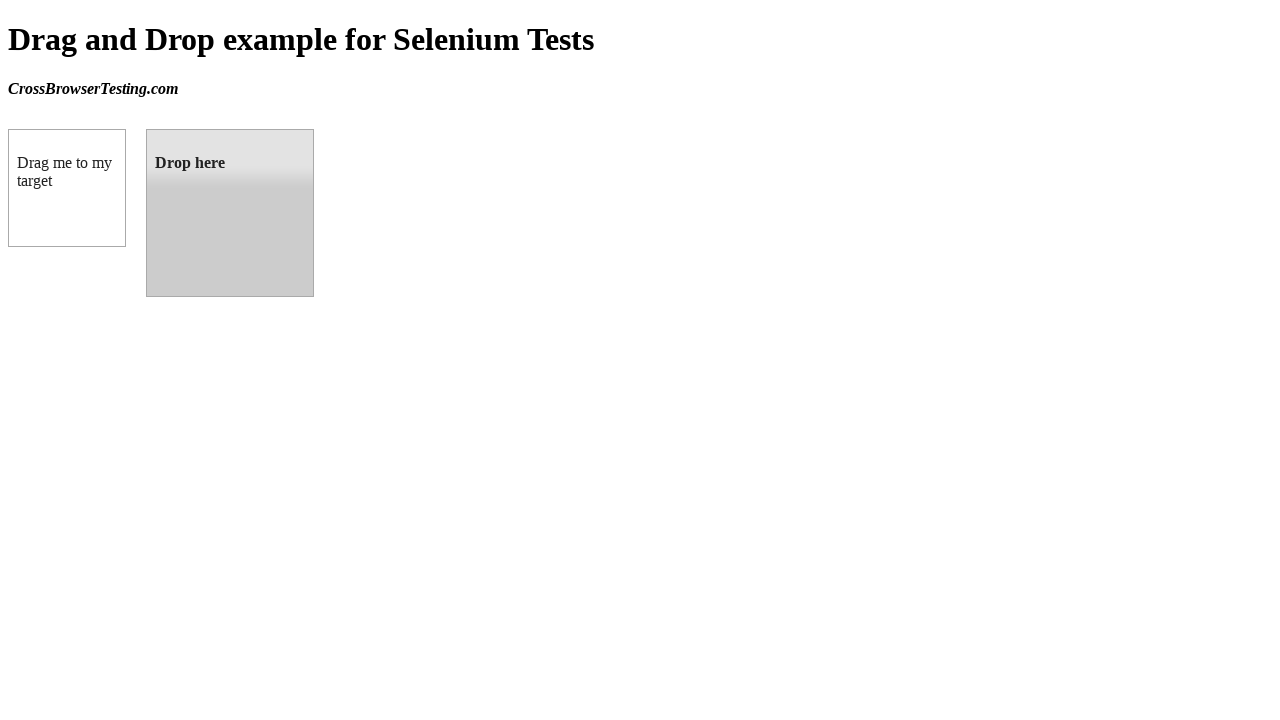

Navigated to drag and drop test page
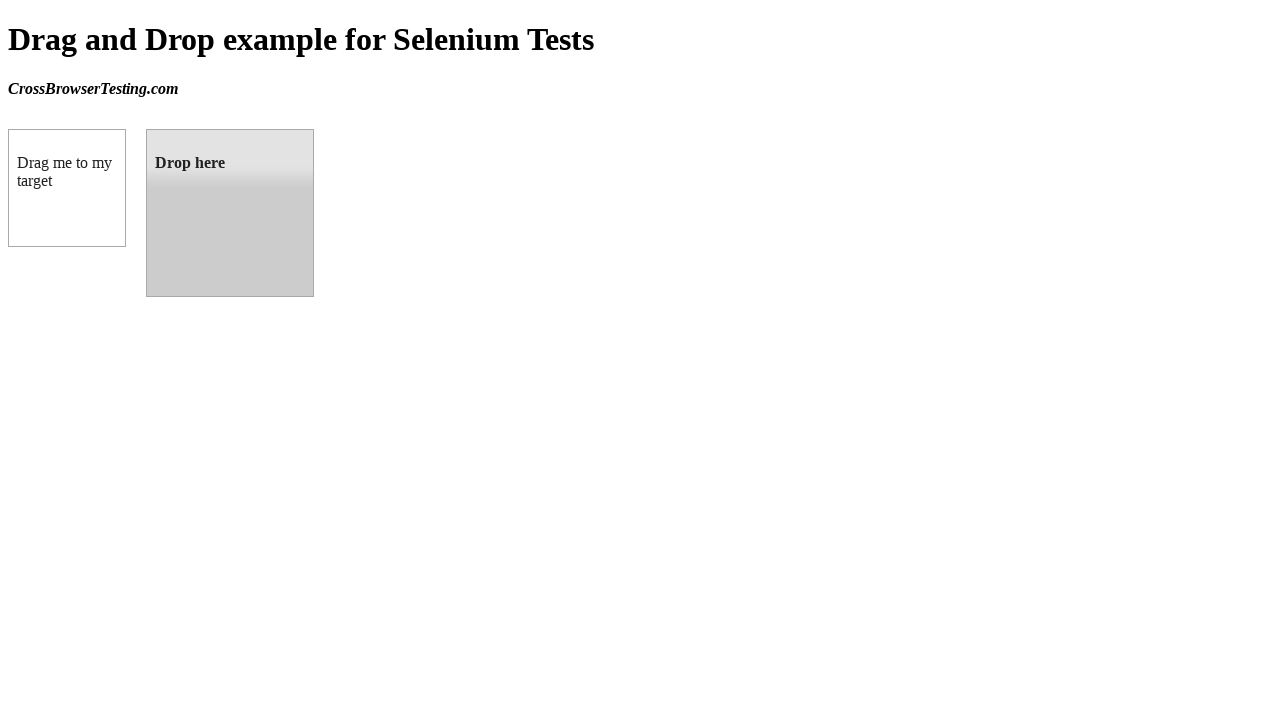

Located draggable element
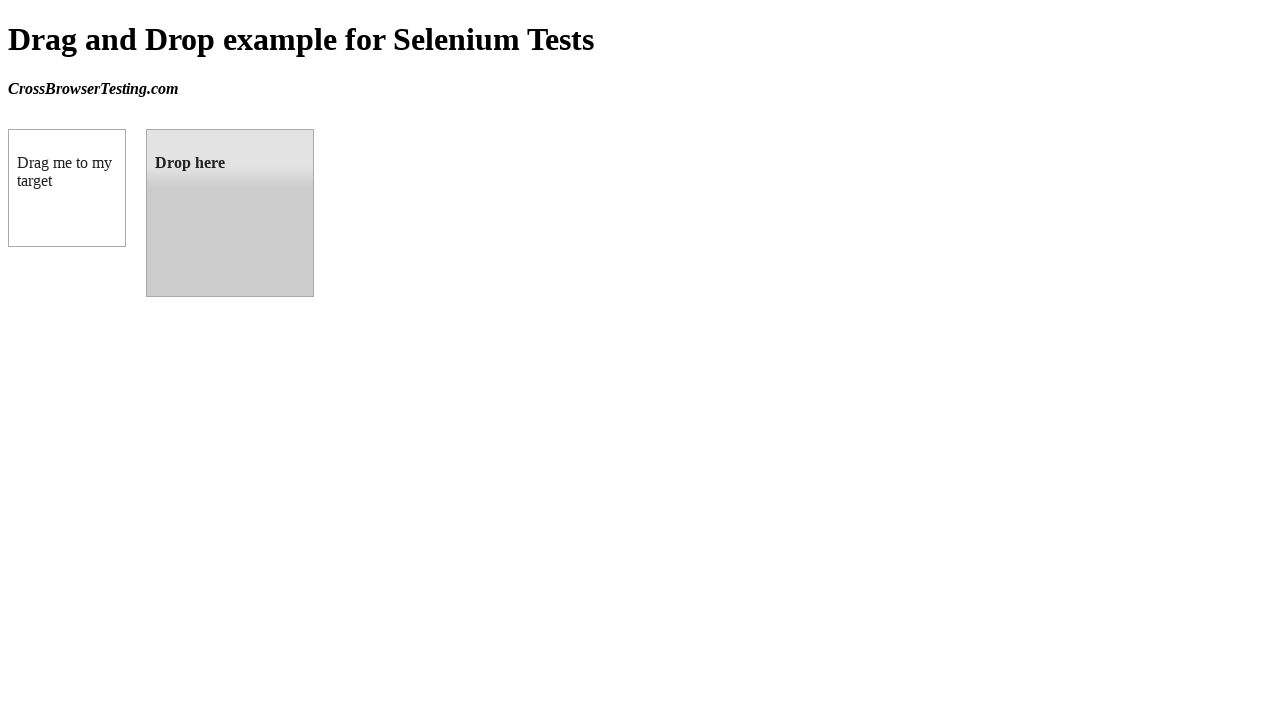

Located droppable target element
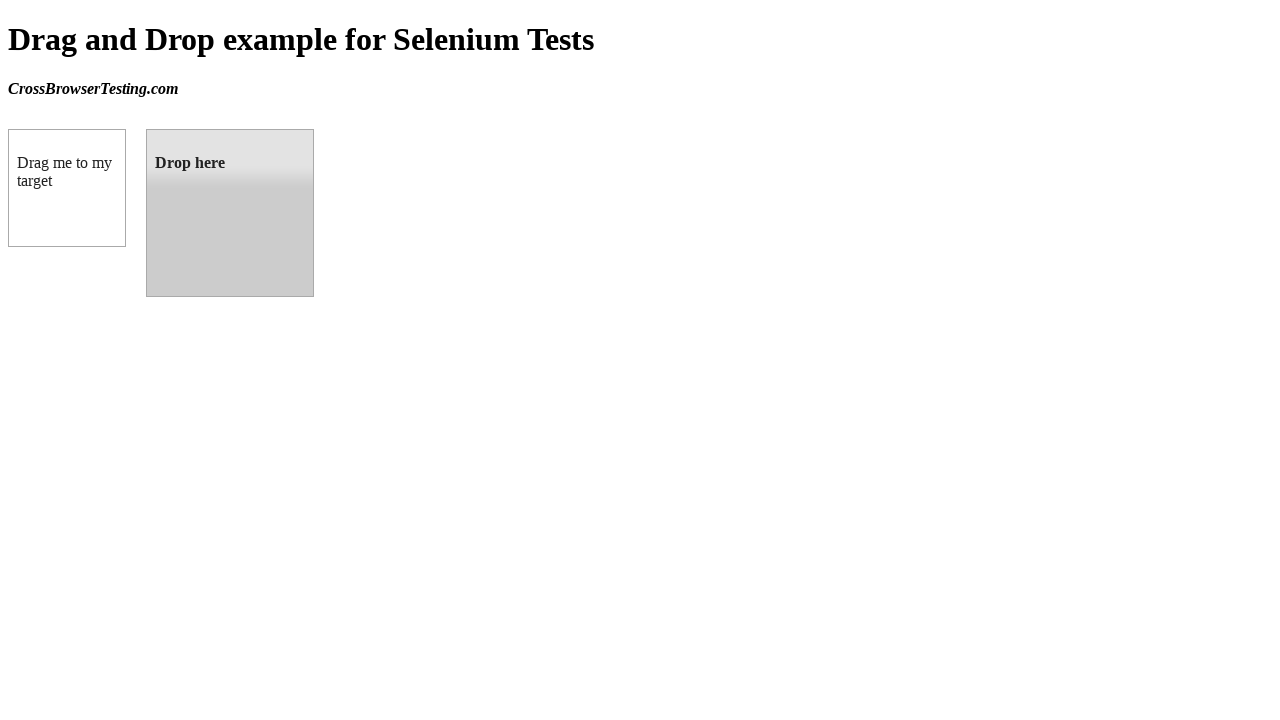

Dragged element to target drop zone at (230, 213)
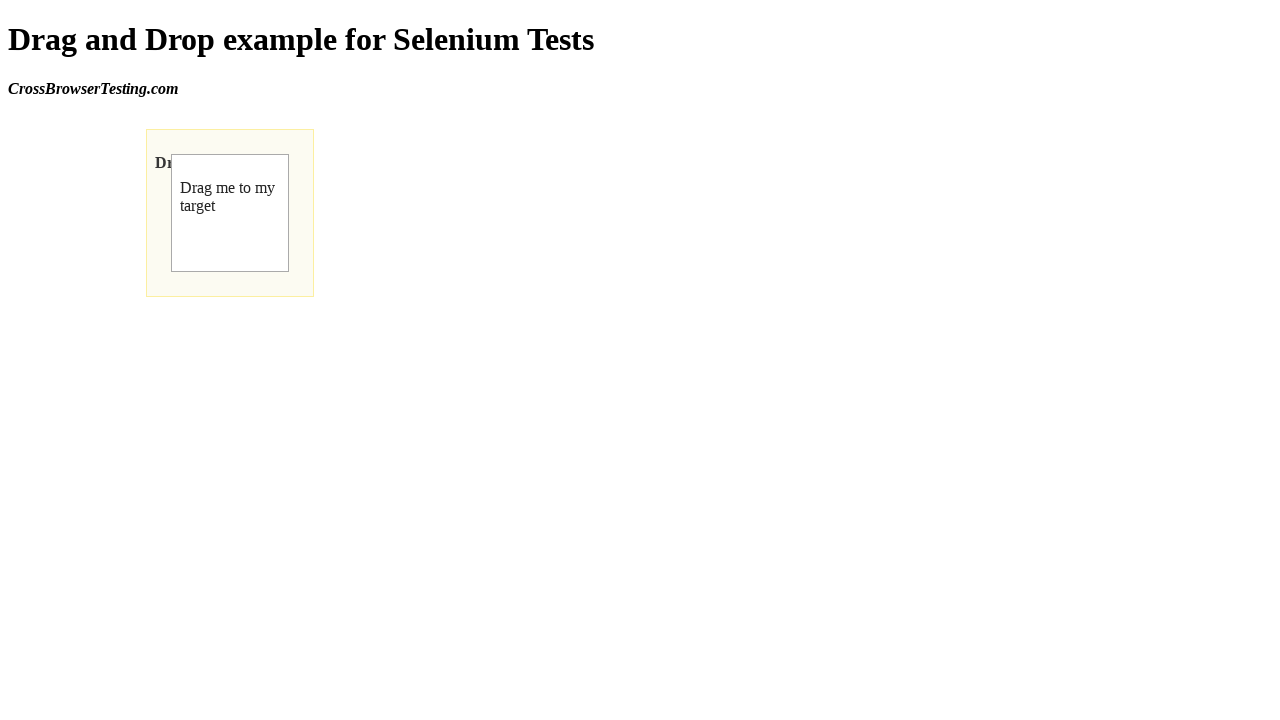

Verified drop was successful - 'Dropped!' message appeared
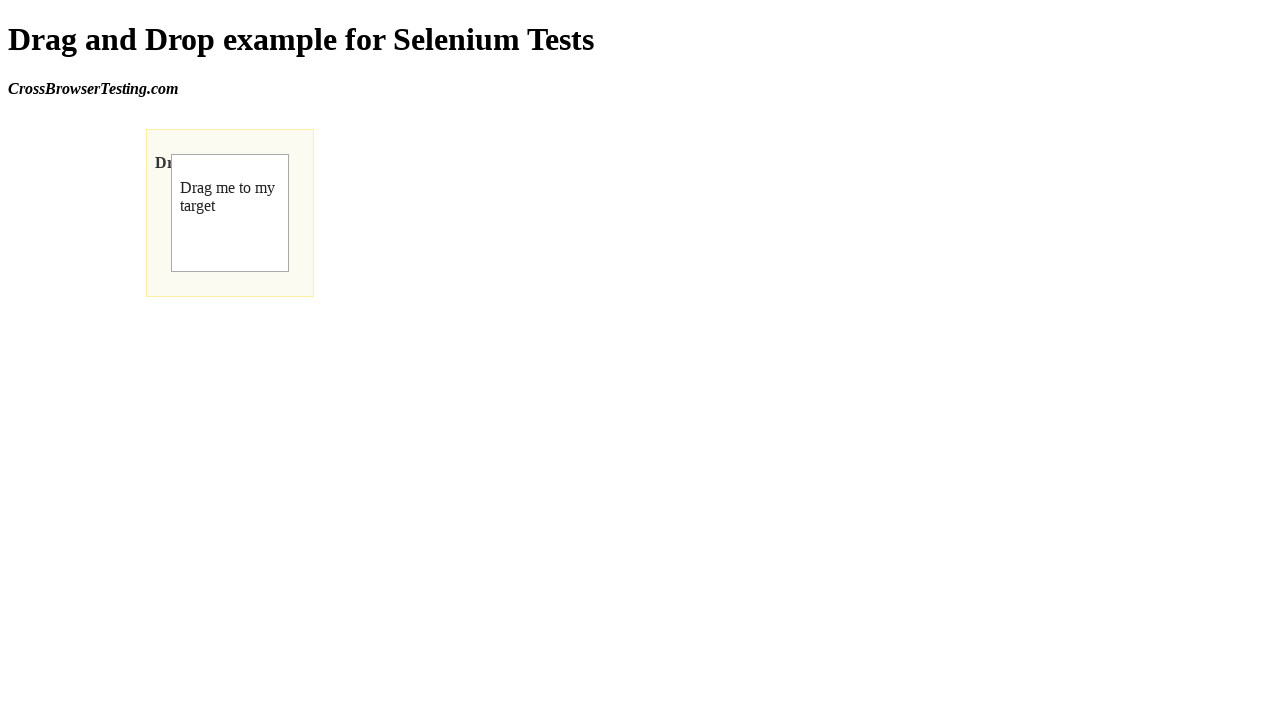

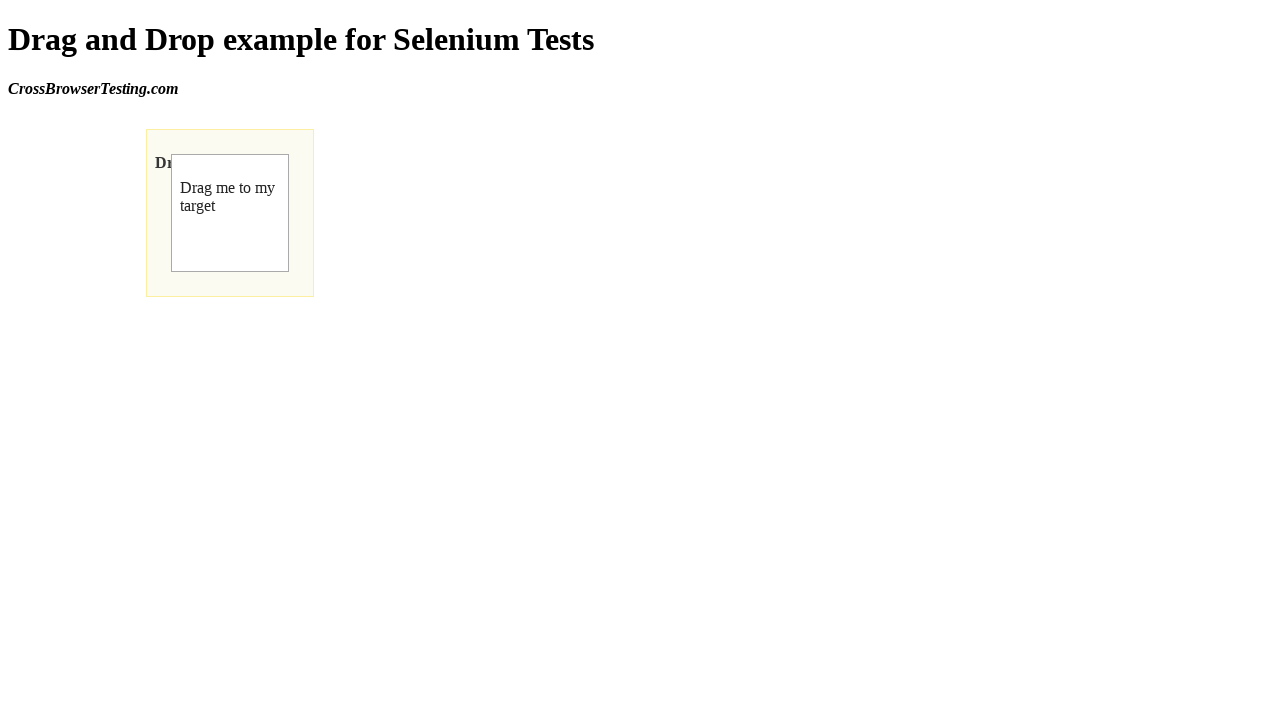